Tests dynamic control functionality by removing and re-adding a checkbox on the page

Starting URL: http://the-internet.herokuapp.com/

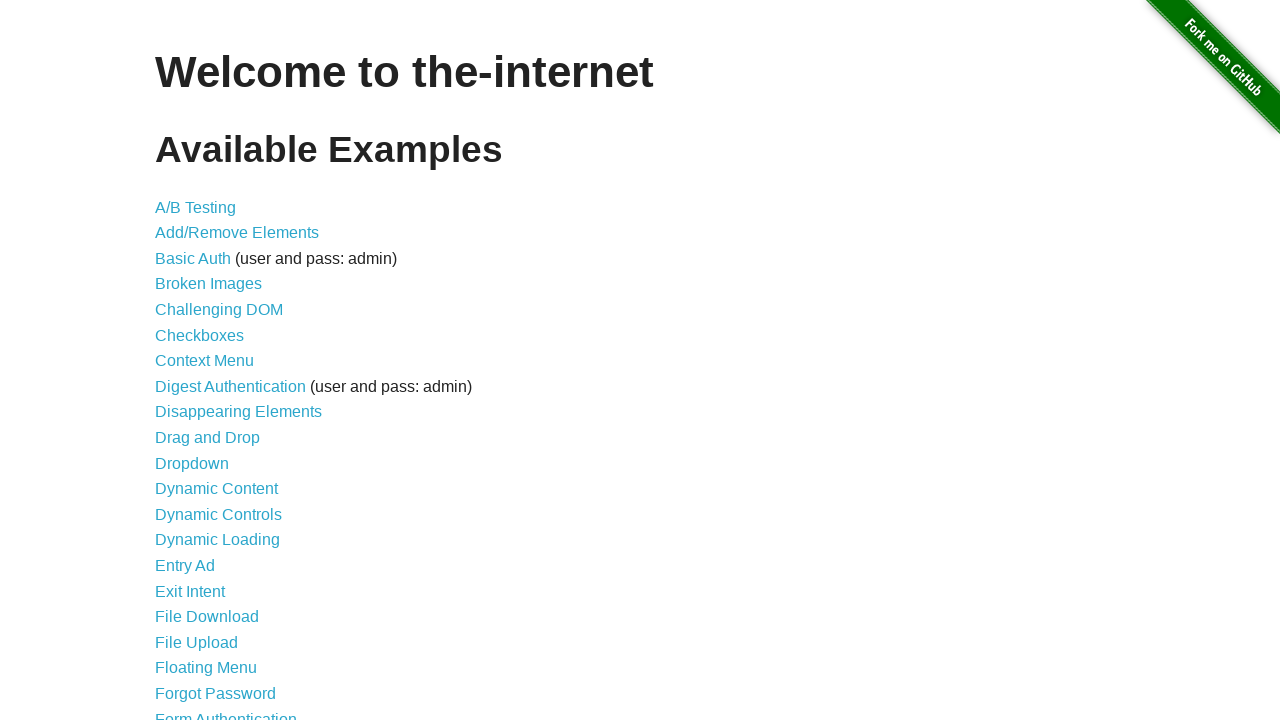

Clicked on Dynamic Controls link at (218, 514) on text="Dynamic Controls"
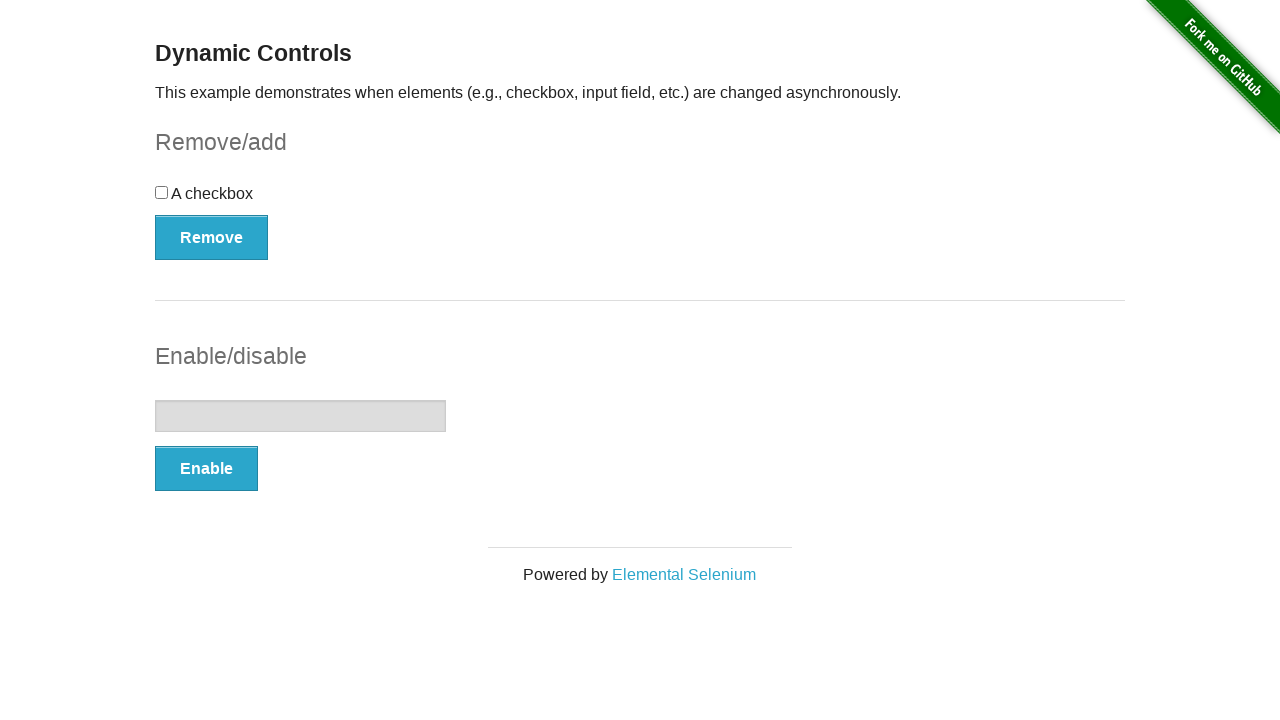

Clicked remove checkbox button at (212, 237) on xpath=/html/body/div[2]/div/div[1]/form[1]/button
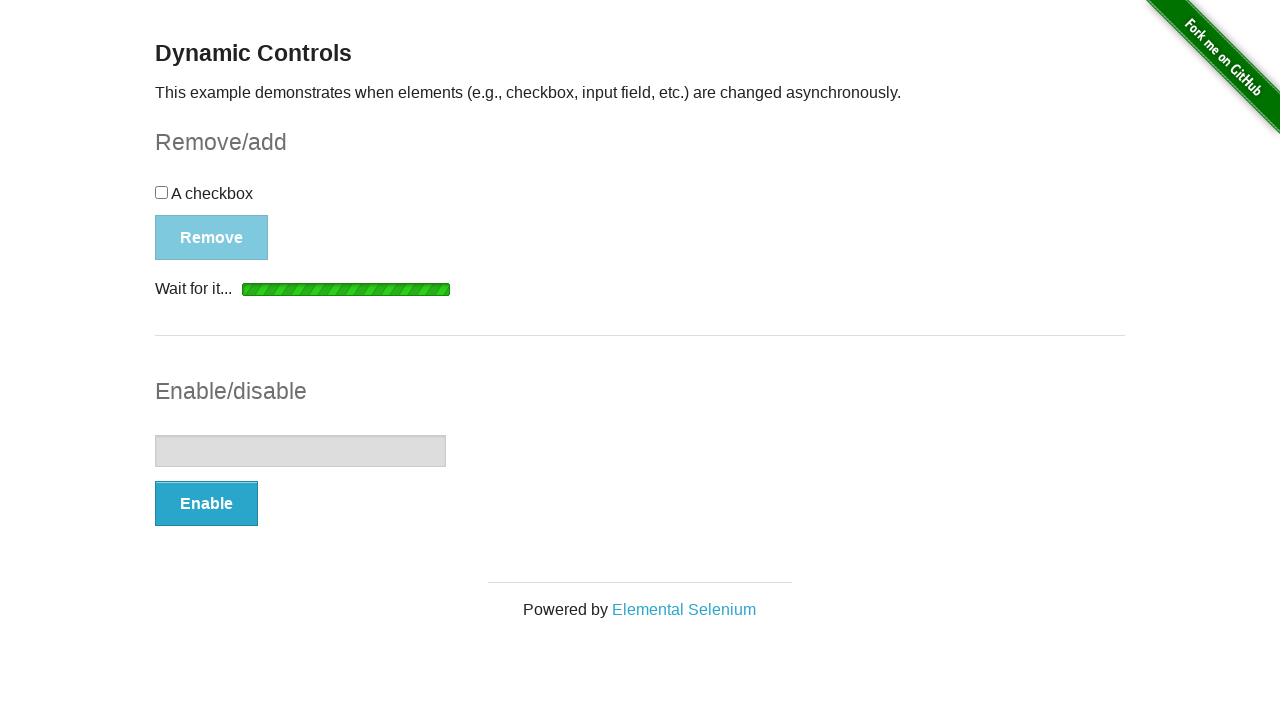

Waited for add checkbox button to become visible
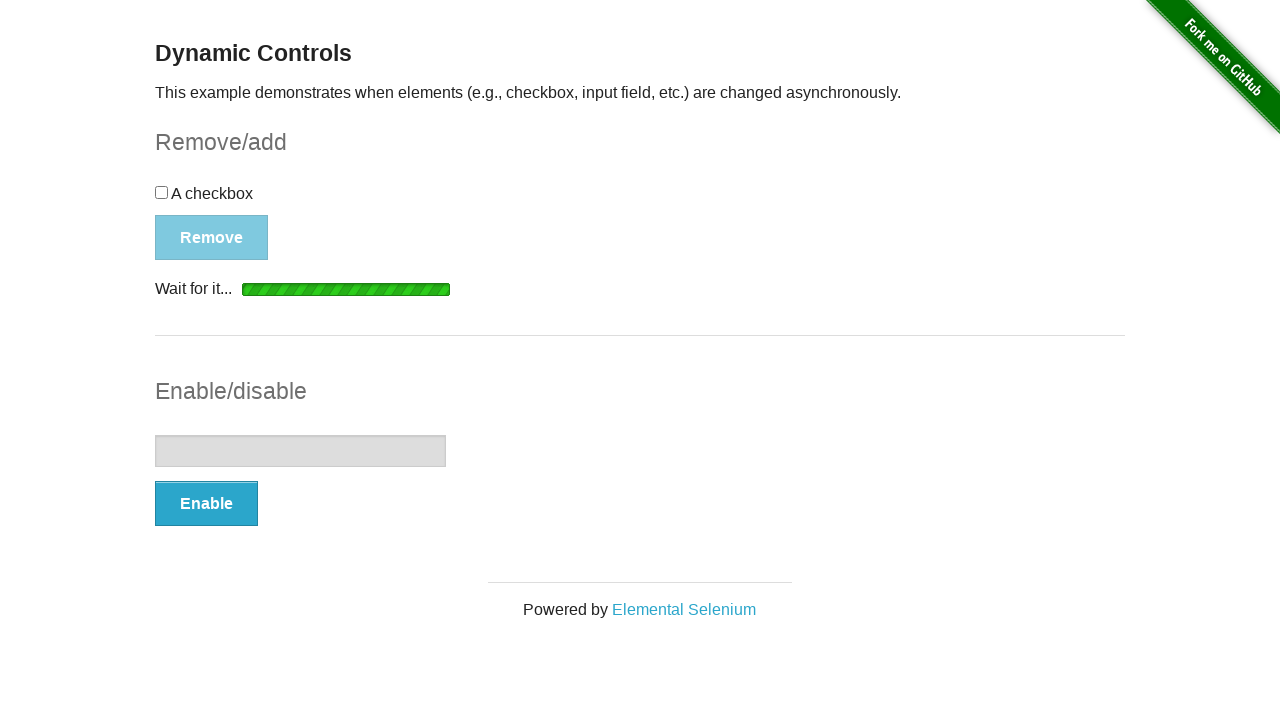

Clicked add checkbox button to re-add checkbox at (196, 208) on xpath=/html/body/div[2]/div/div[1]/form[1]/button
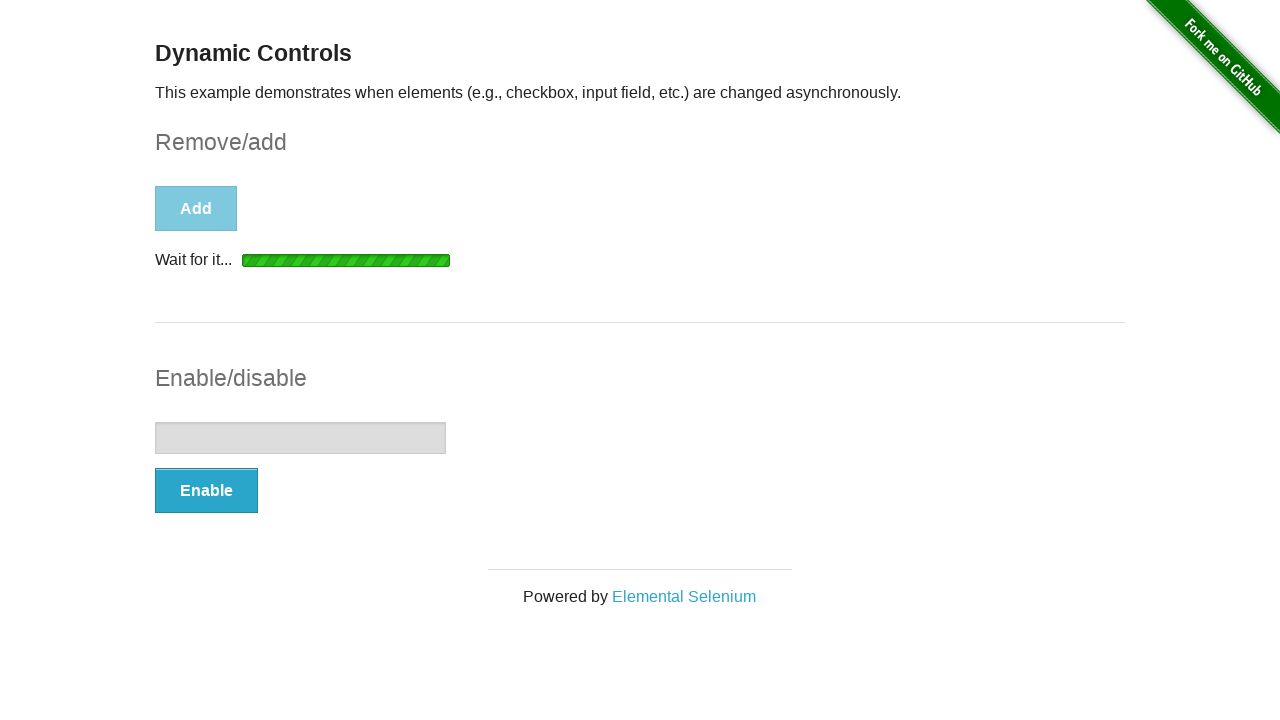

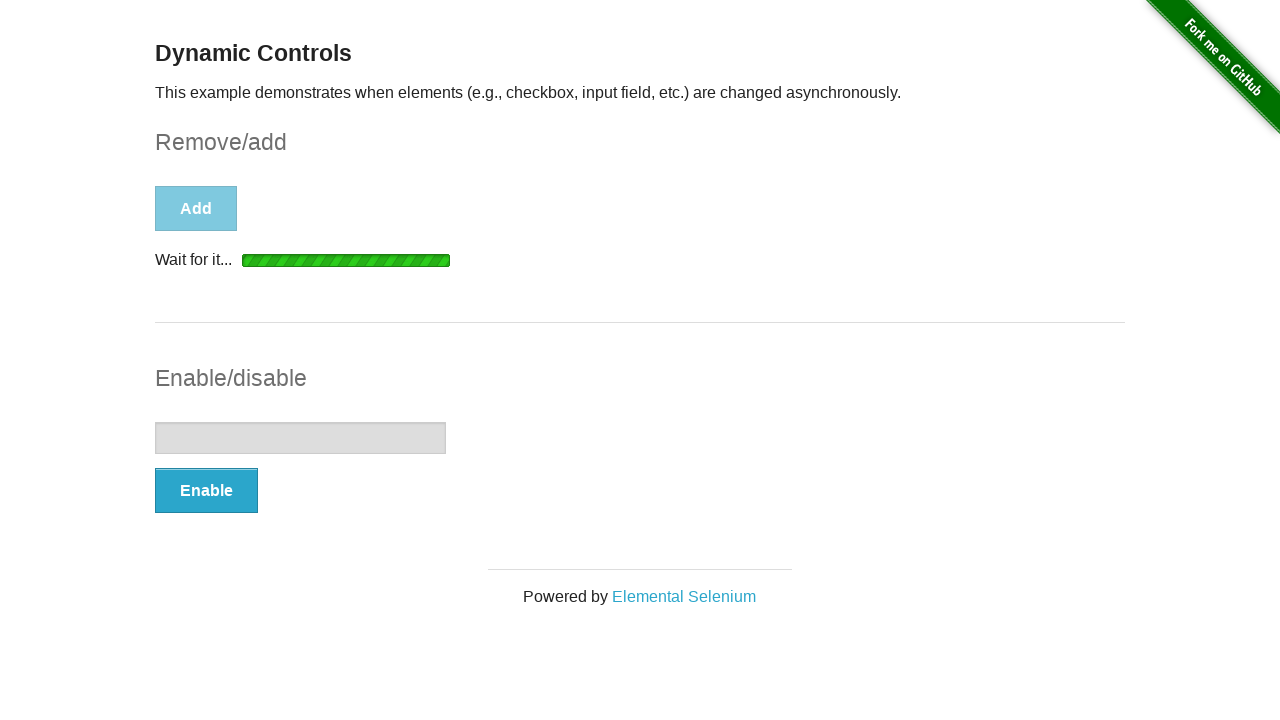